Tests checkbox functionality by clicking on the "Automation Tester" checkbox and validating that it becomes selected

Starting URL: http://seleniumautomationpractice.blogspot.com/2017/10/functionisogramigoogleanalyticsobjectri.html

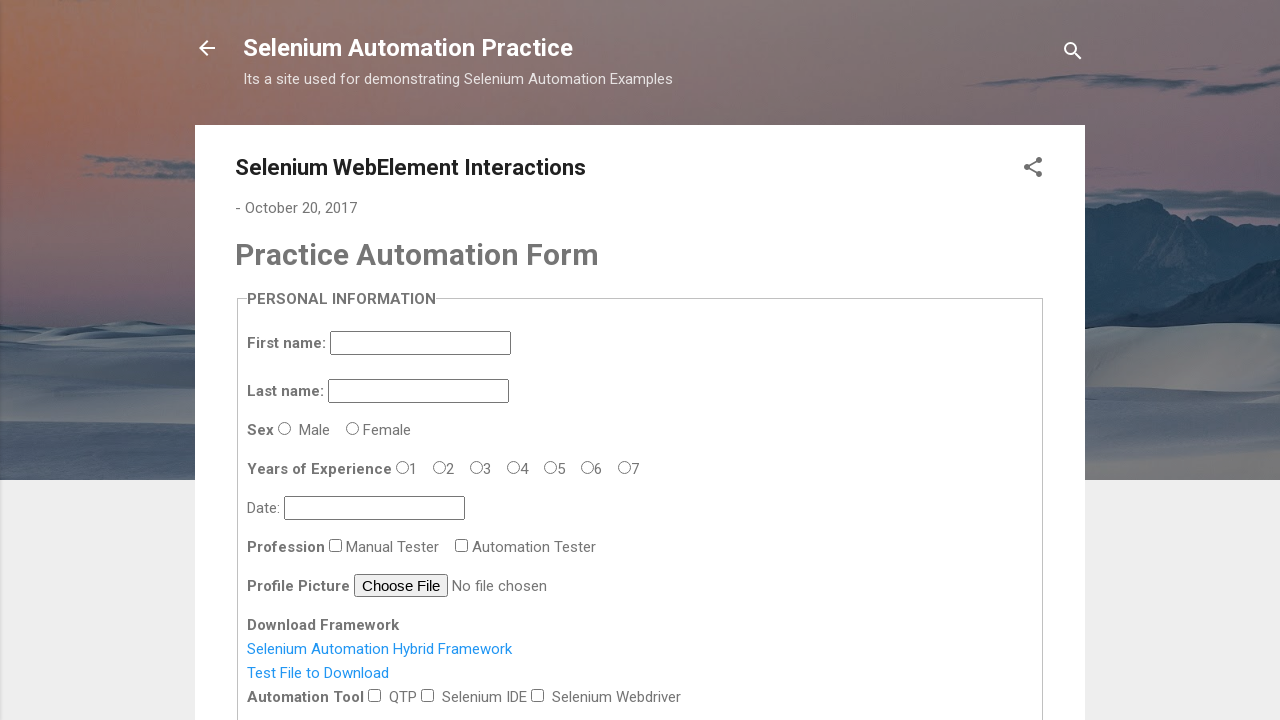

Navigated to the test page
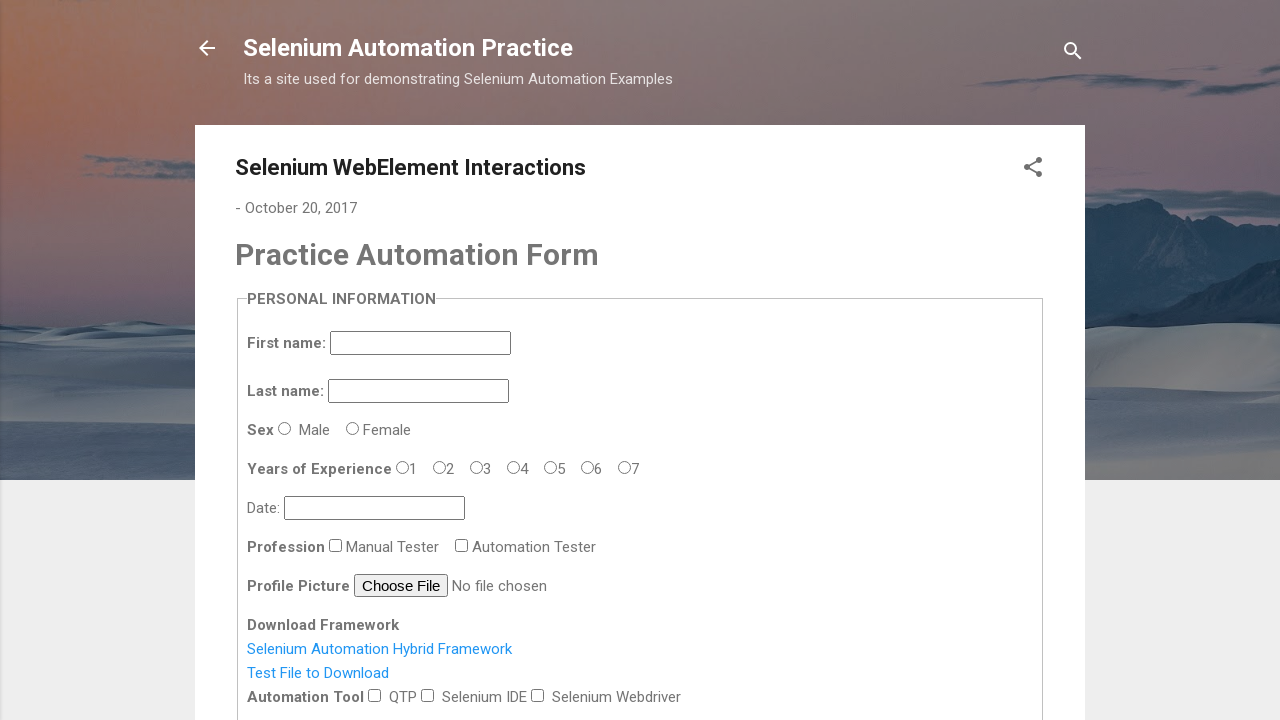

Clicked on the 'Automation Tester' checkbox at (462, 545) on xpath=//*[@name='profession' and @id='profession-1']
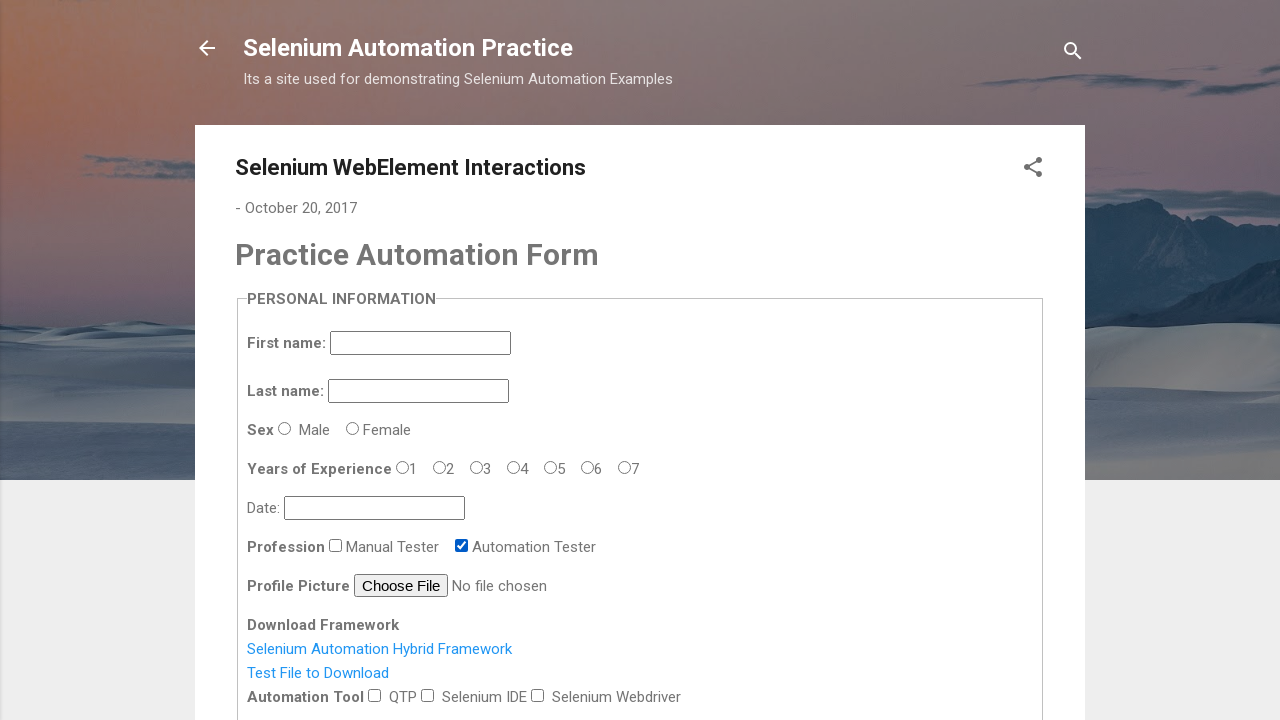

Verified that the 'Automation Tester' checkbox is selected
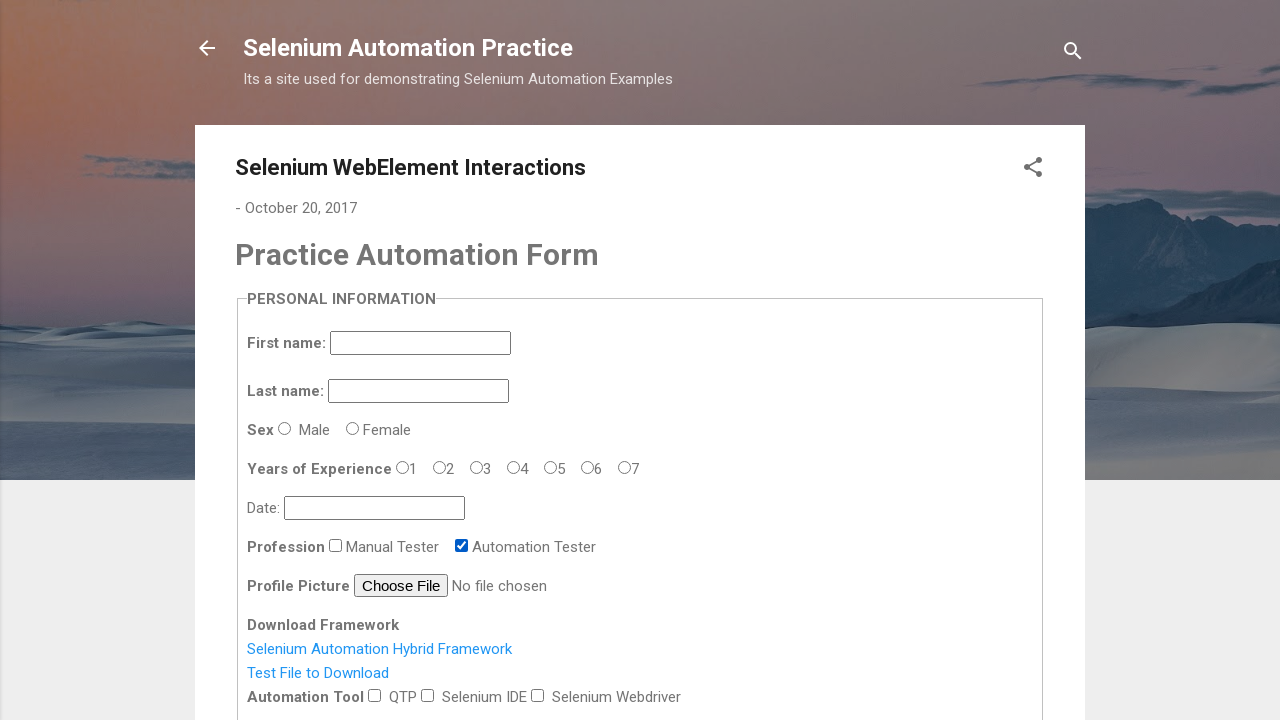

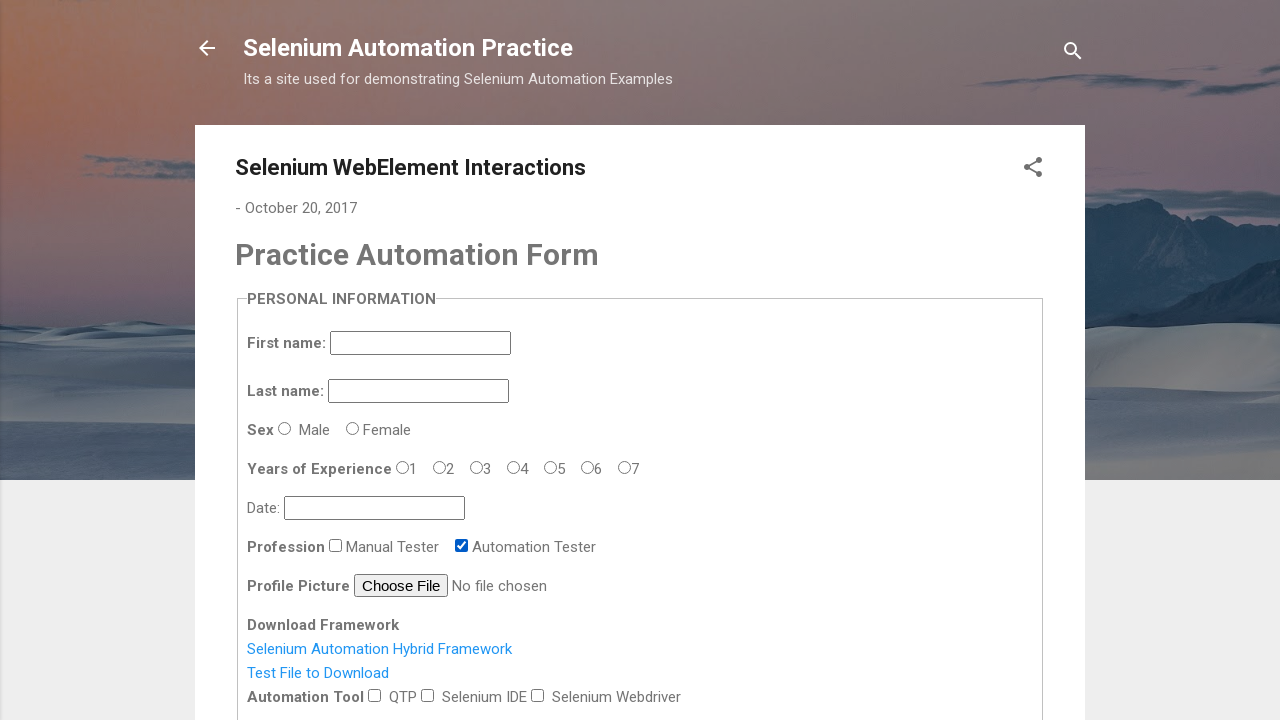